Tests the Python.org website by verifying the page title contains "Python", then searches for "pycon" using the search form and verifies that results are found.

Starting URL: http://www.python.org

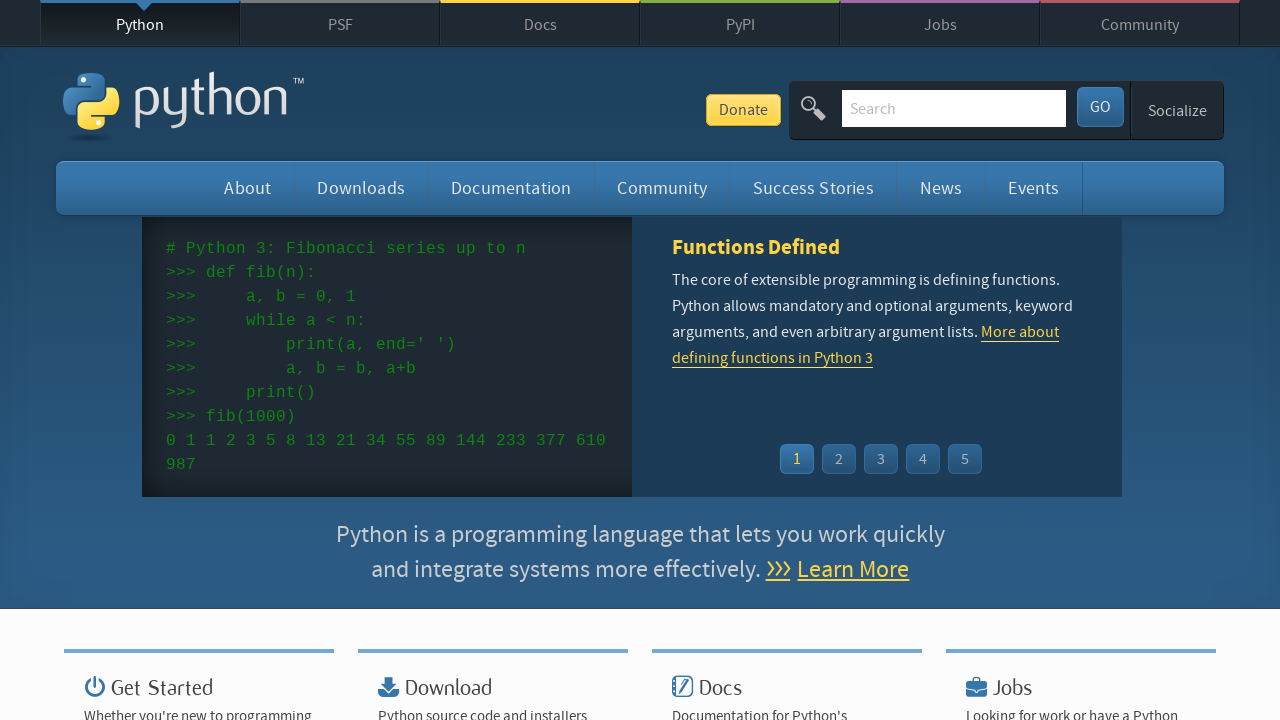

Verified page title contains 'Python'
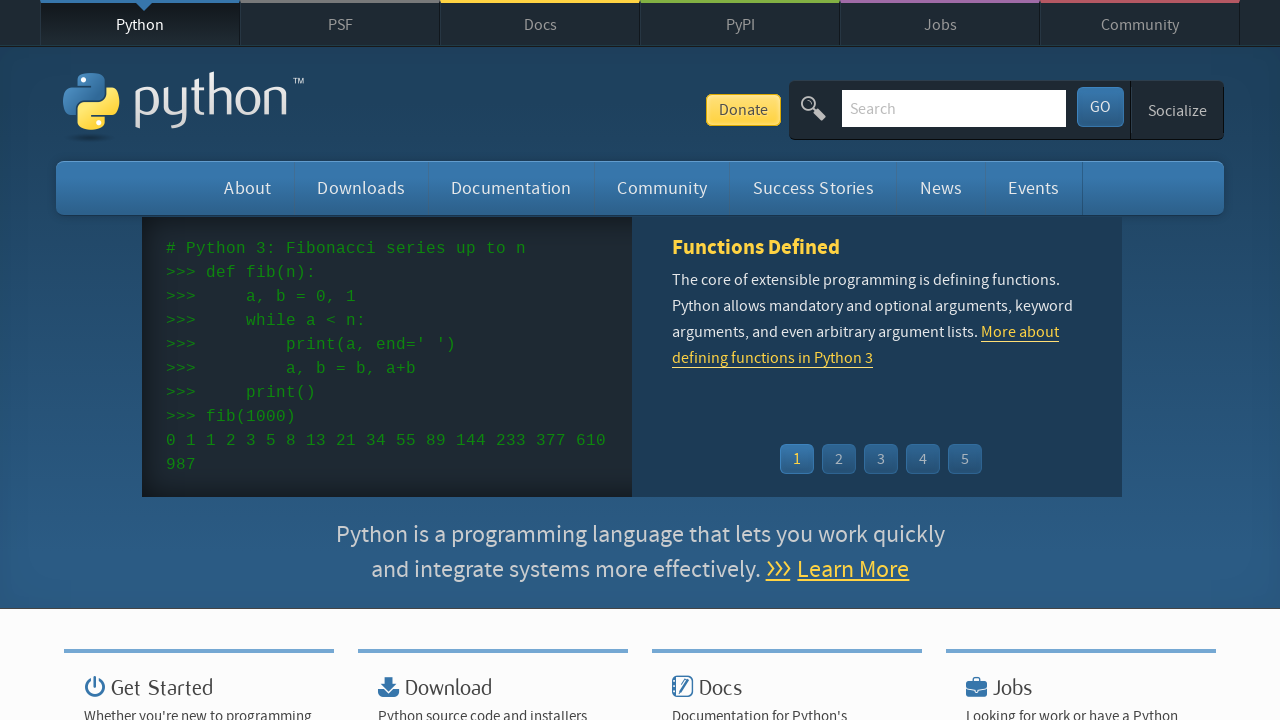

Cleared search field on input[name='q']
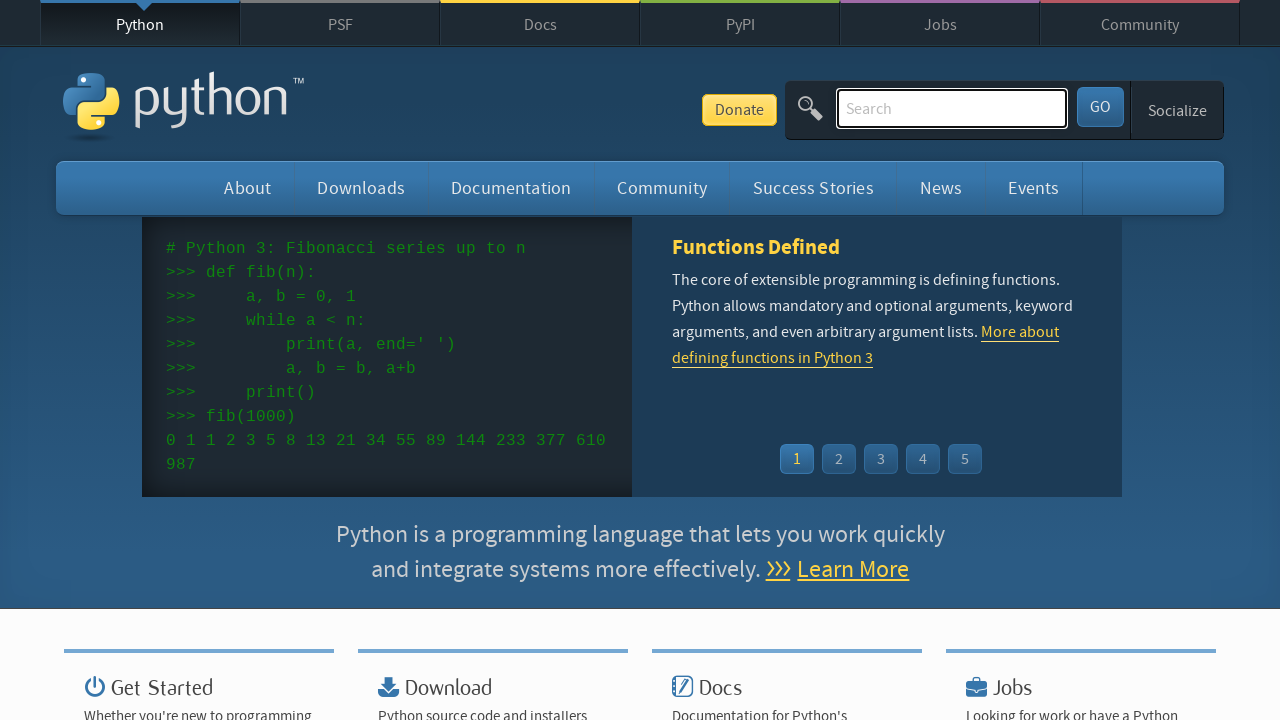

Filled search field with 'pycon' on input[name='q']
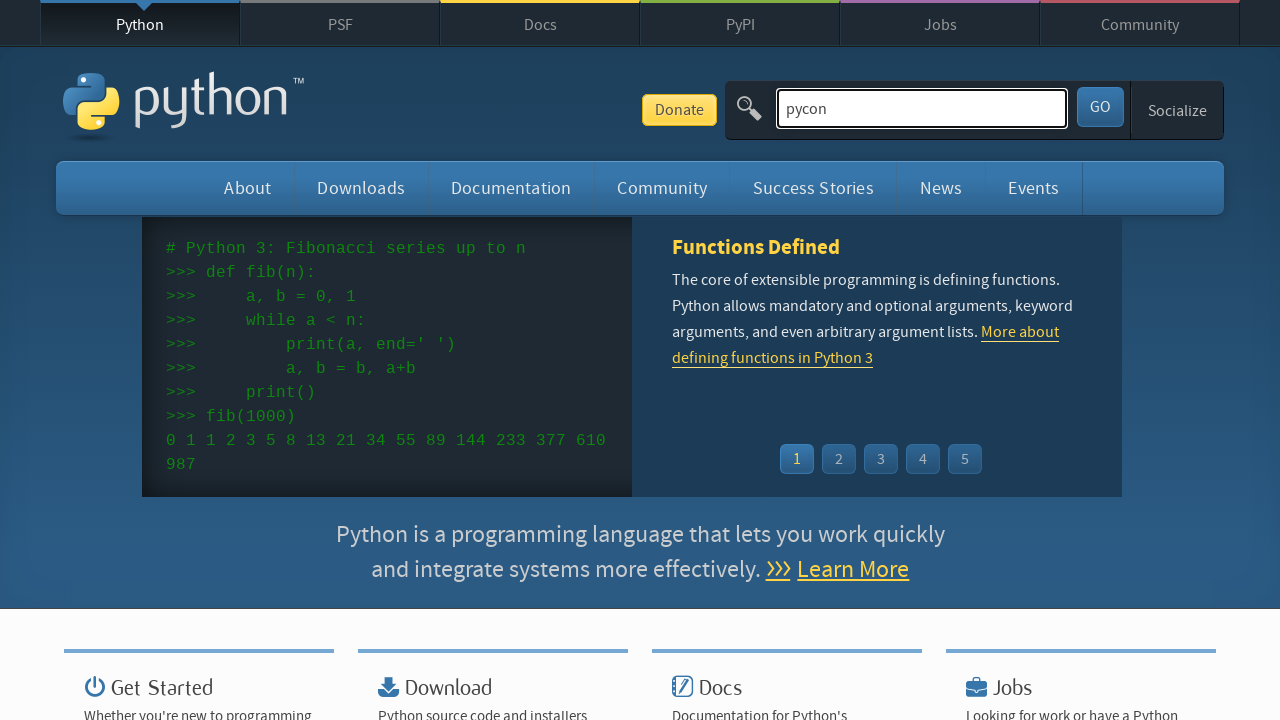

Pressed Enter to submit search query on input[name='q']
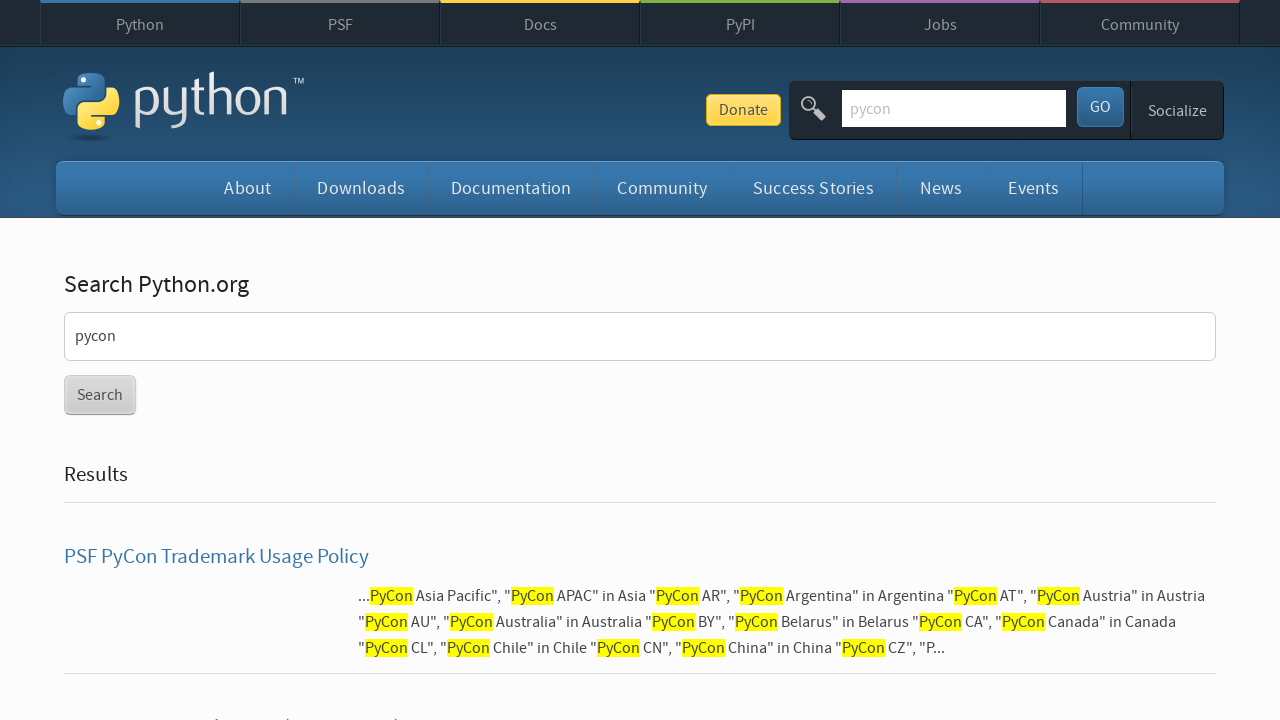

Waited for page to finish loading
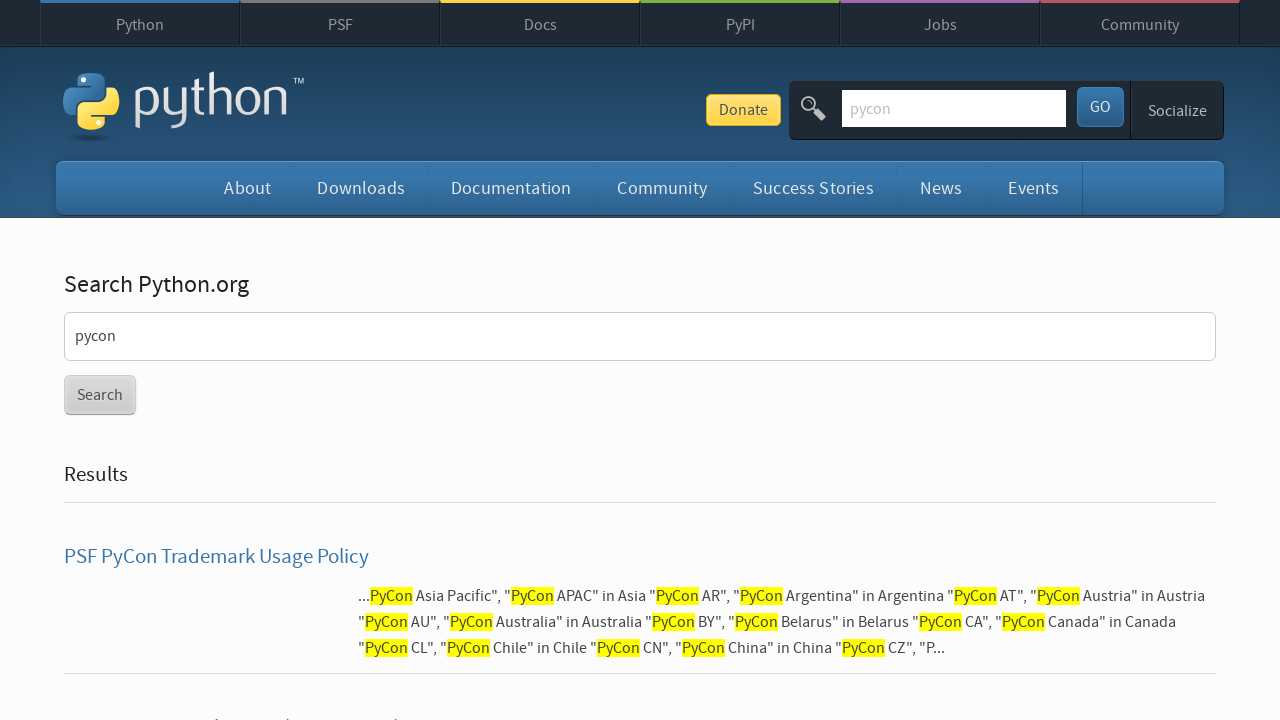

Verified search results were found (no 'No results found' message)
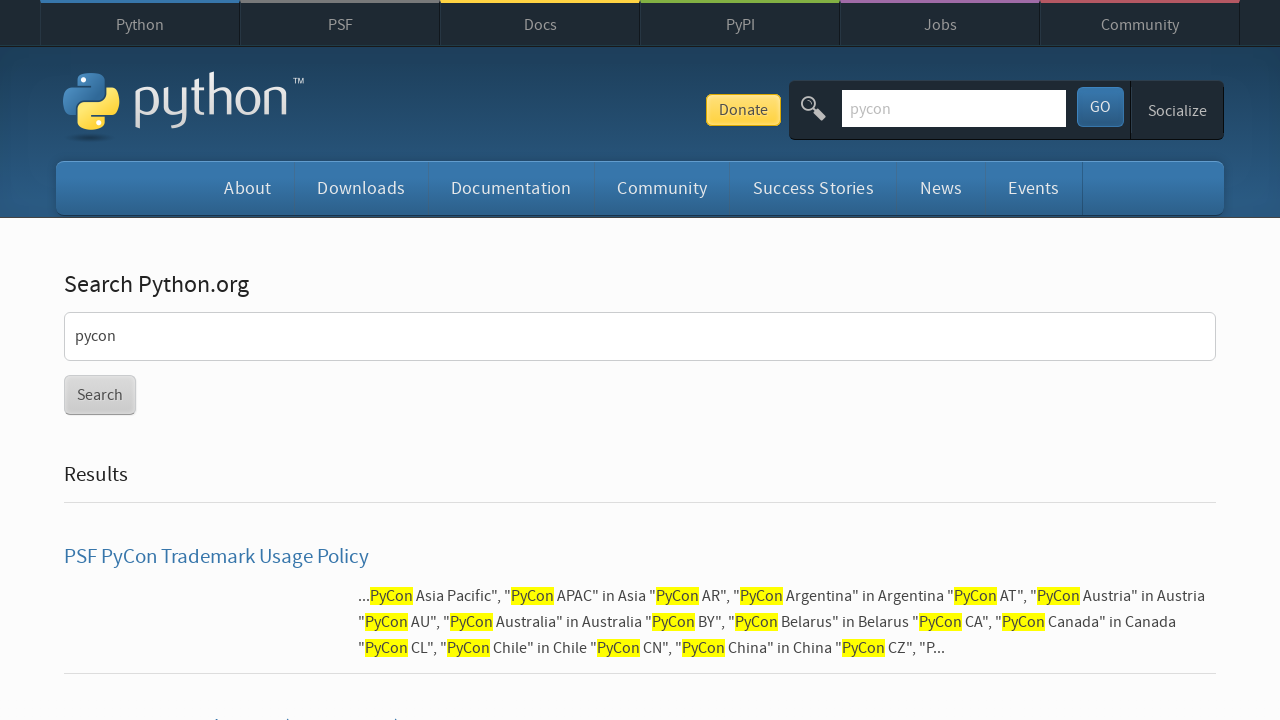

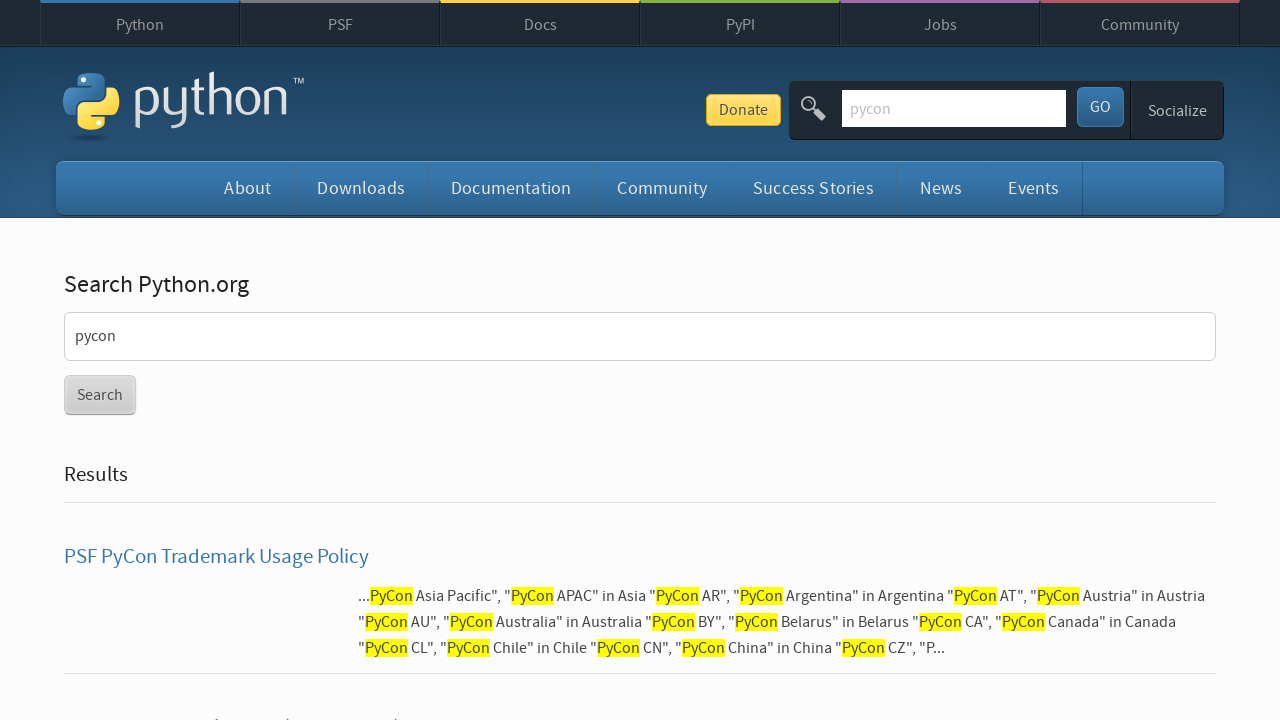